Tests JavaScript alert handling by navigating to alerts page, triggering an alert, and dismissing it

Starting URL: https://the-internet.herokuapp.com/

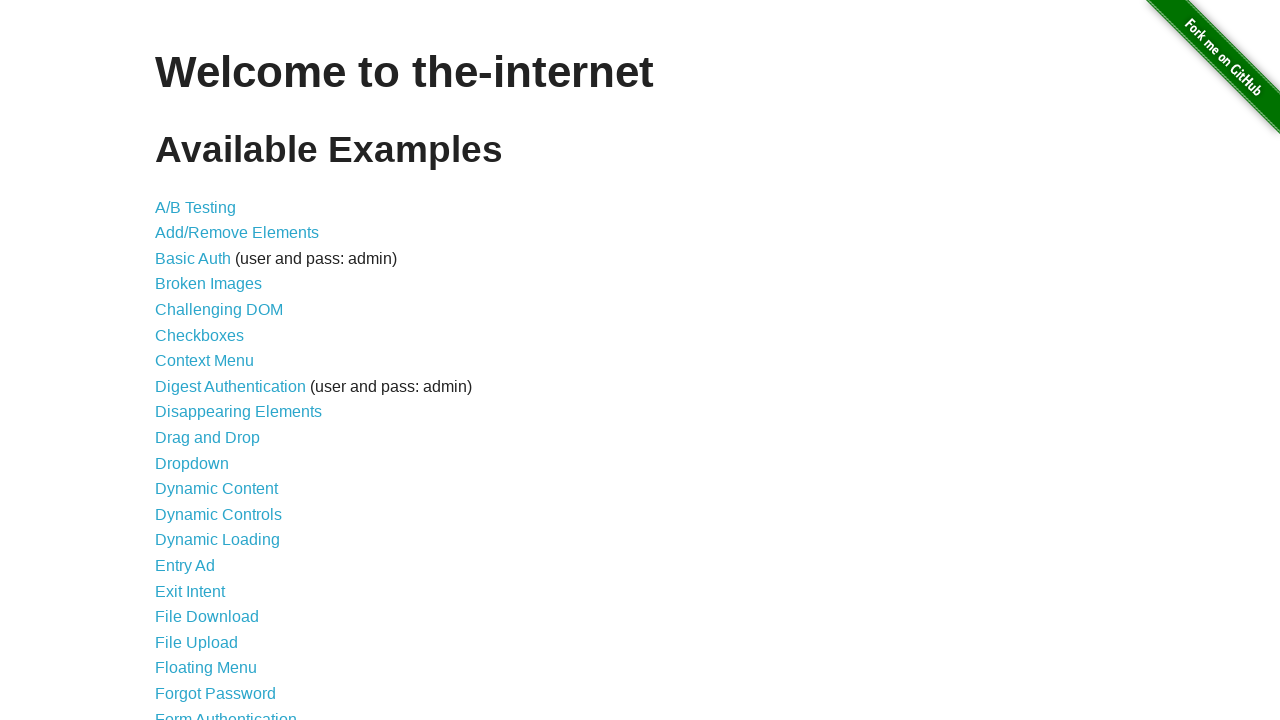

Clicked on JavaScript Alerts link at (214, 361) on xpath=//a[text()='JavaScript Alerts']
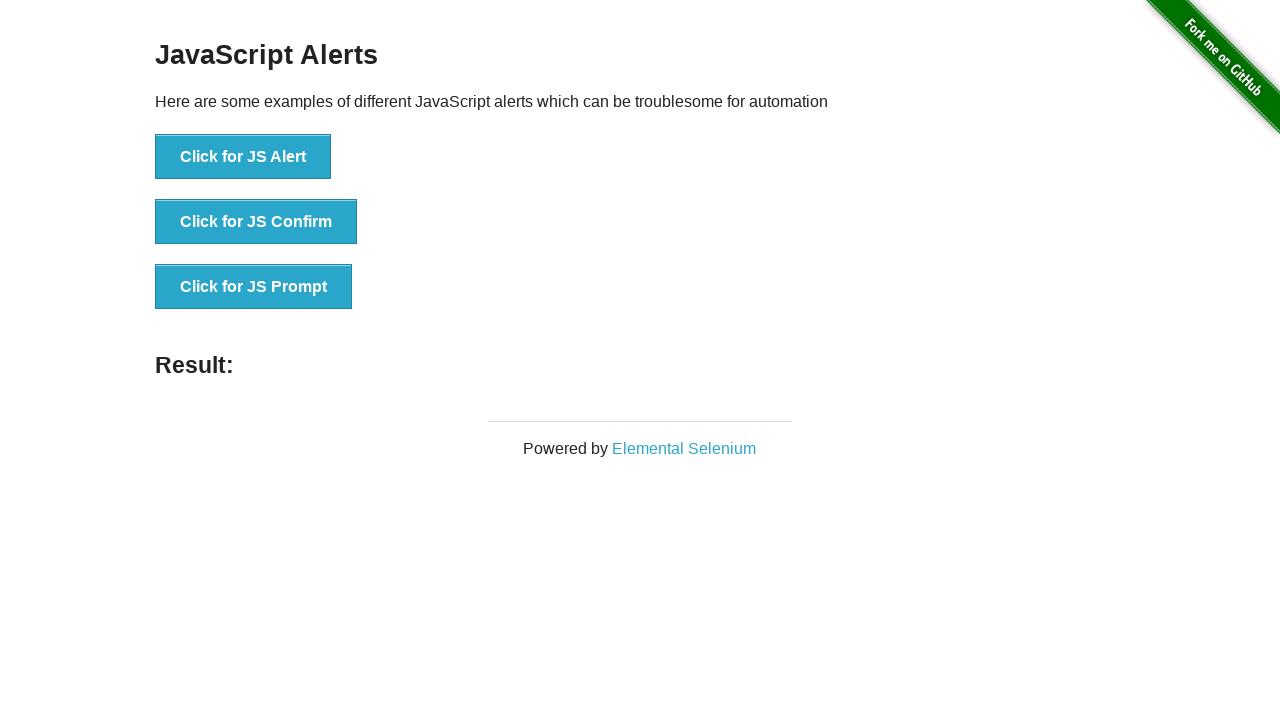

Clicked button to trigger JavaScript alert at (243, 157) on xpath=//button[@onclick='jsAlert()']
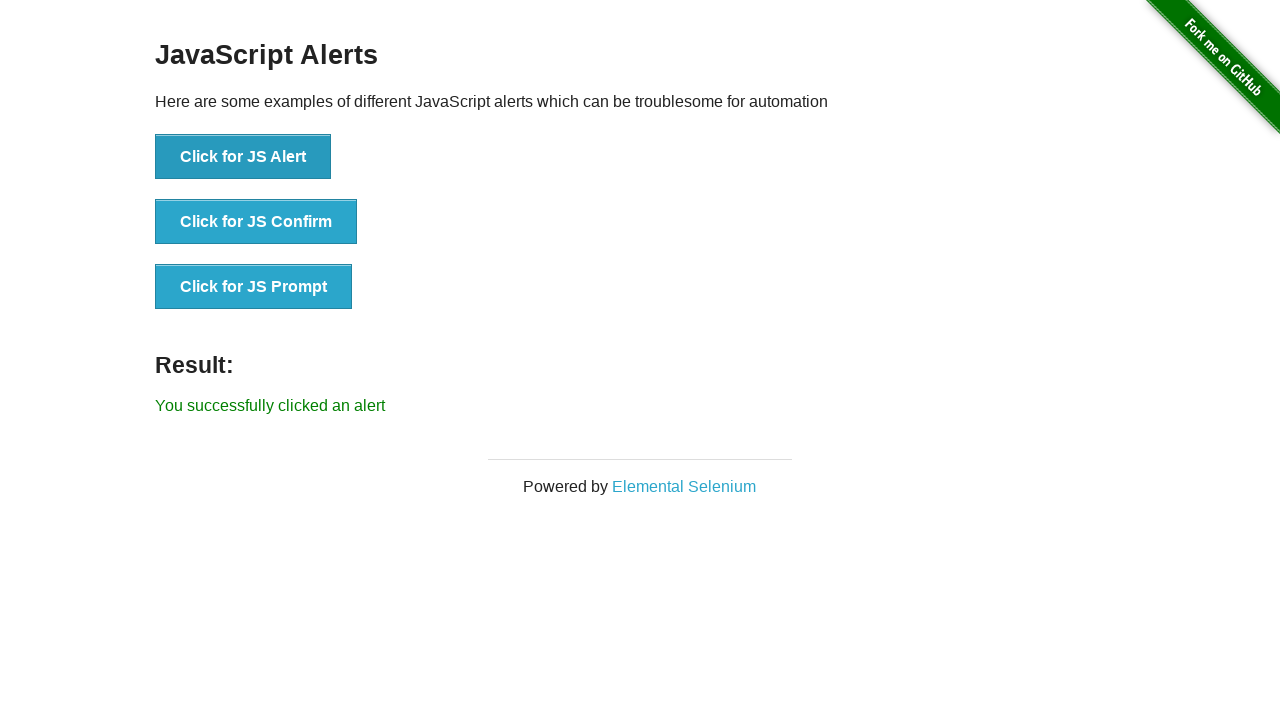

Dismissed the JavaScript alert dialog
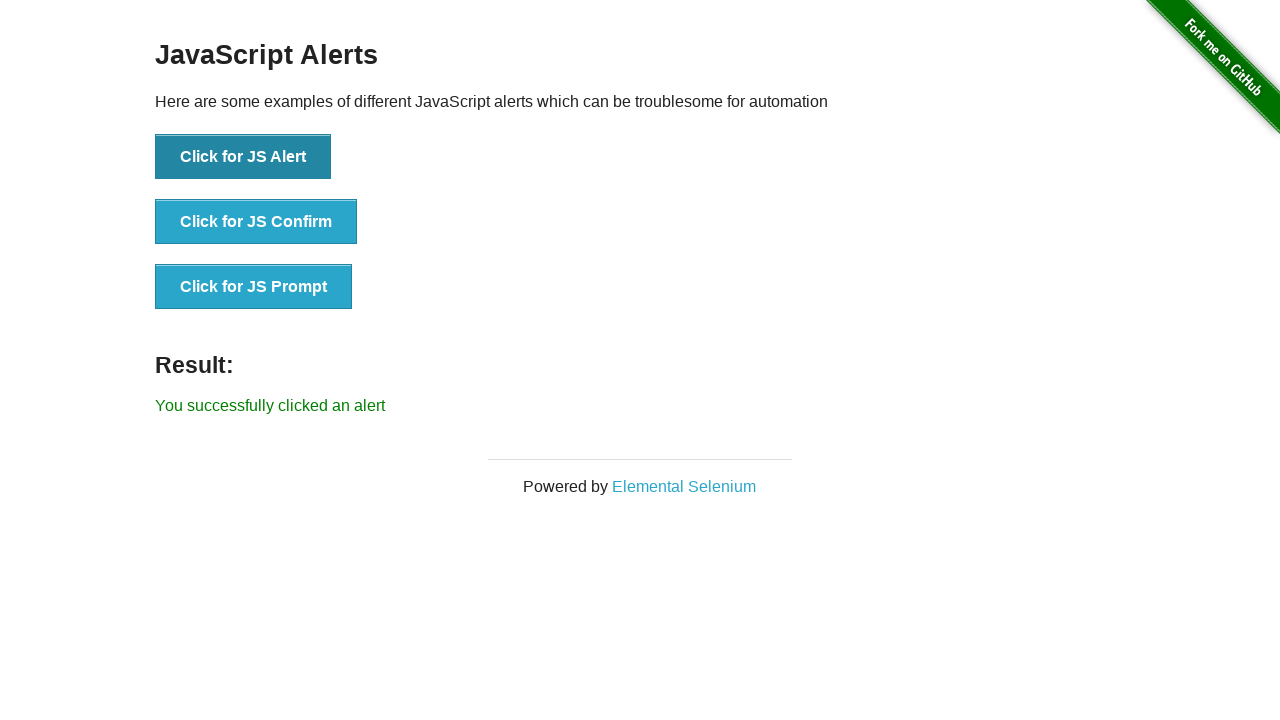

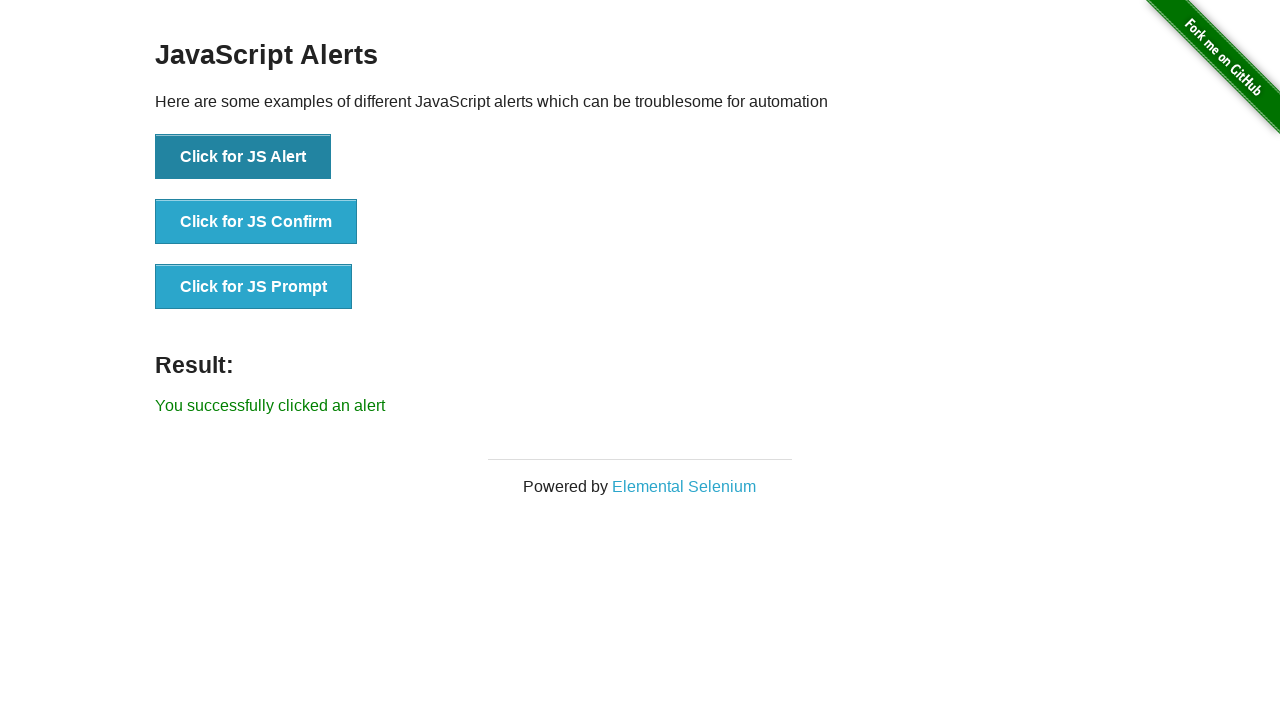